Tests JavaScript prompt dialog by entering text and accepting, then dismissing without text

Starting URL: https://the-internet.herokuapp.com/javascript_alerts

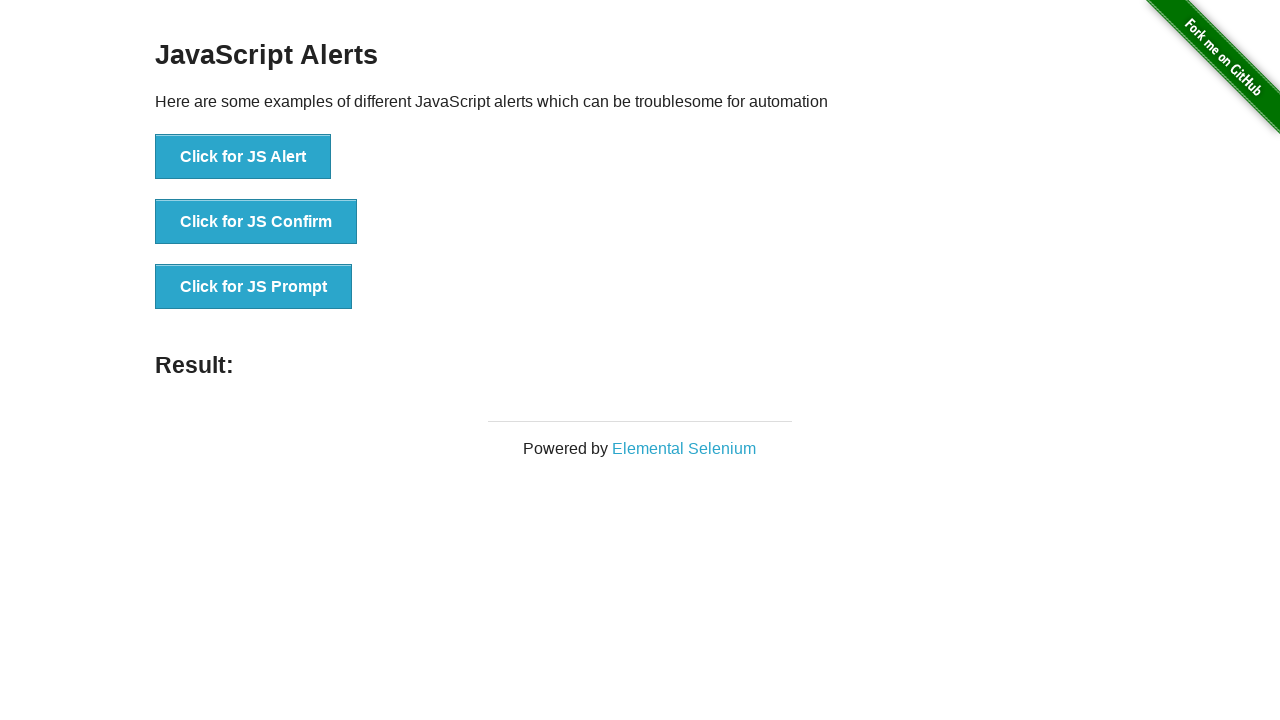

Set up dialog handler to accept prompt with text 'shalev'
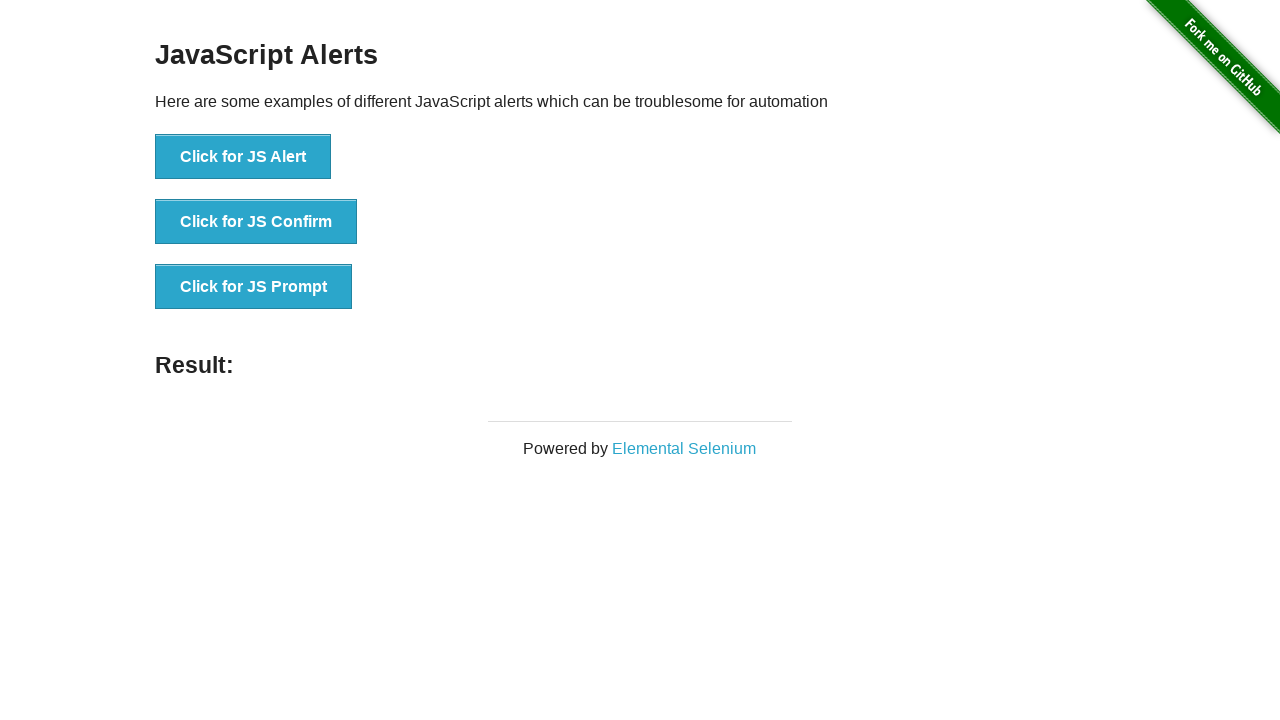

Clicked prompt button to trigger JavaScript prompt dialog at (254, 287) on xpath=//button[@onclick='jsPrompt()']
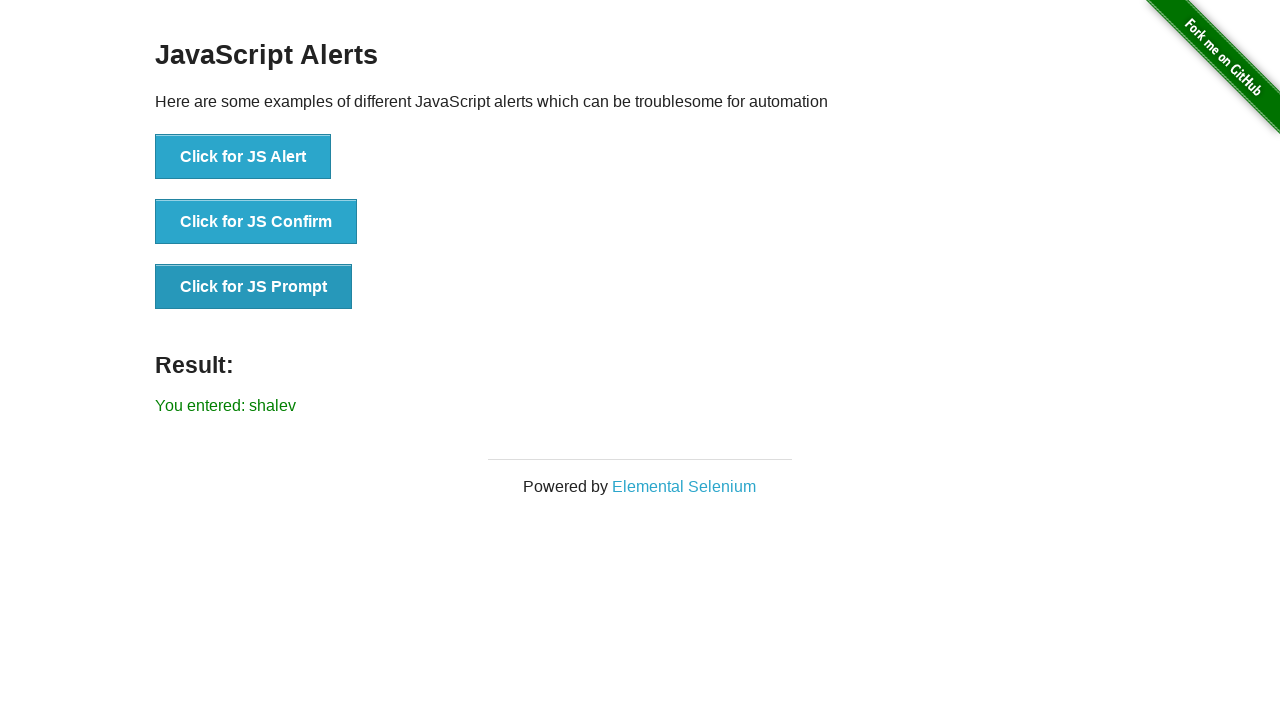

Verified result message shows 'You entered: shalev' after accepting prompt
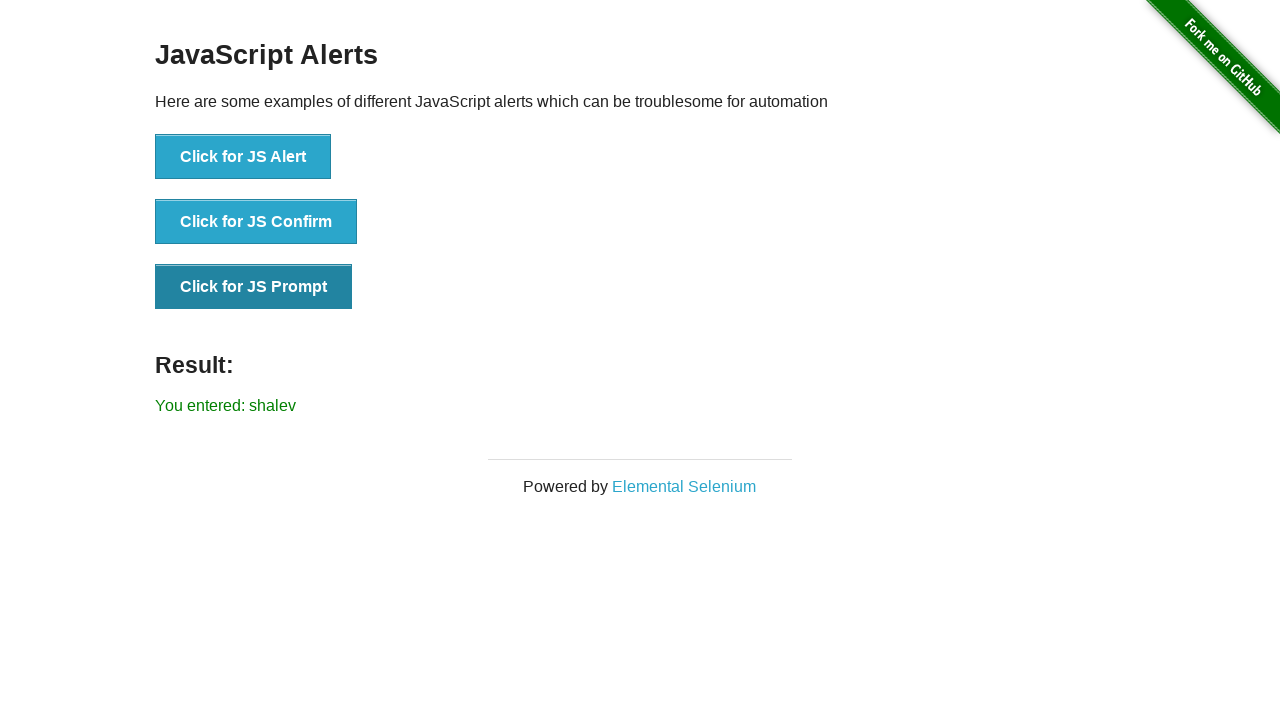

Set up dialog handler to dismiss next prompt
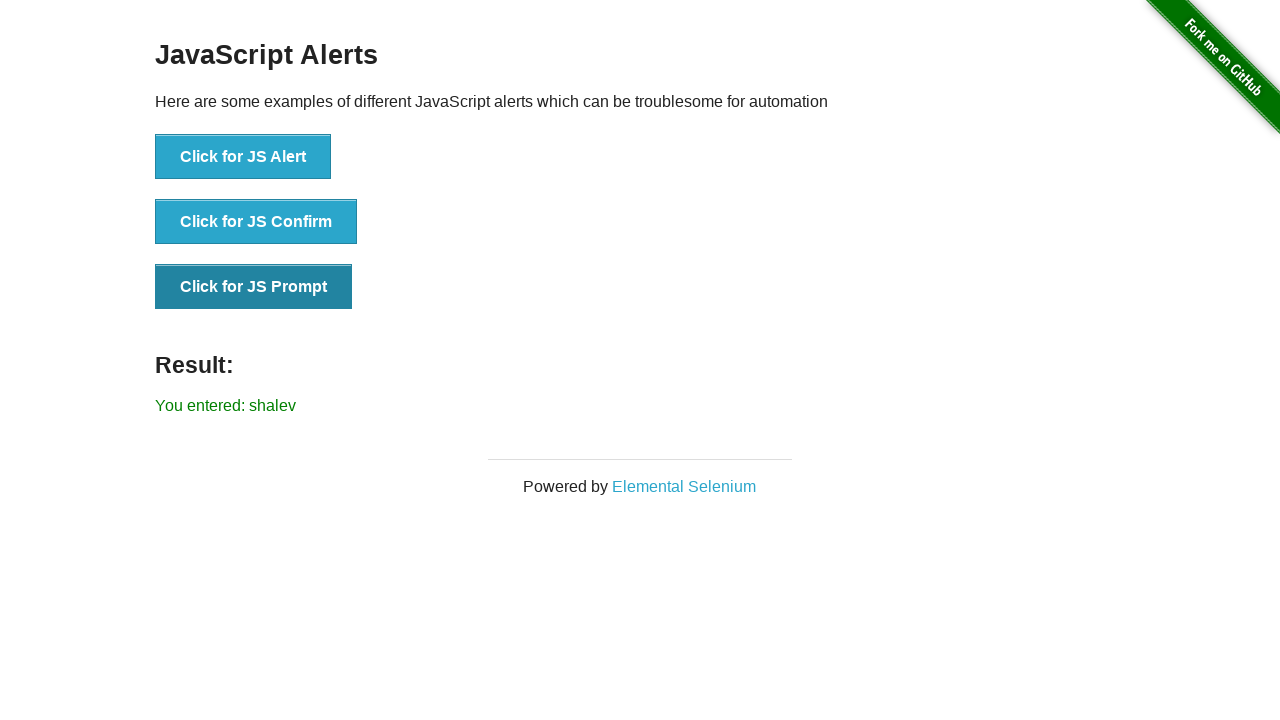

Clicked prompt button to trigger second JavaScript prompt dialog at (254, 287) on xpath=//button[@onclick='jsPrompt()']
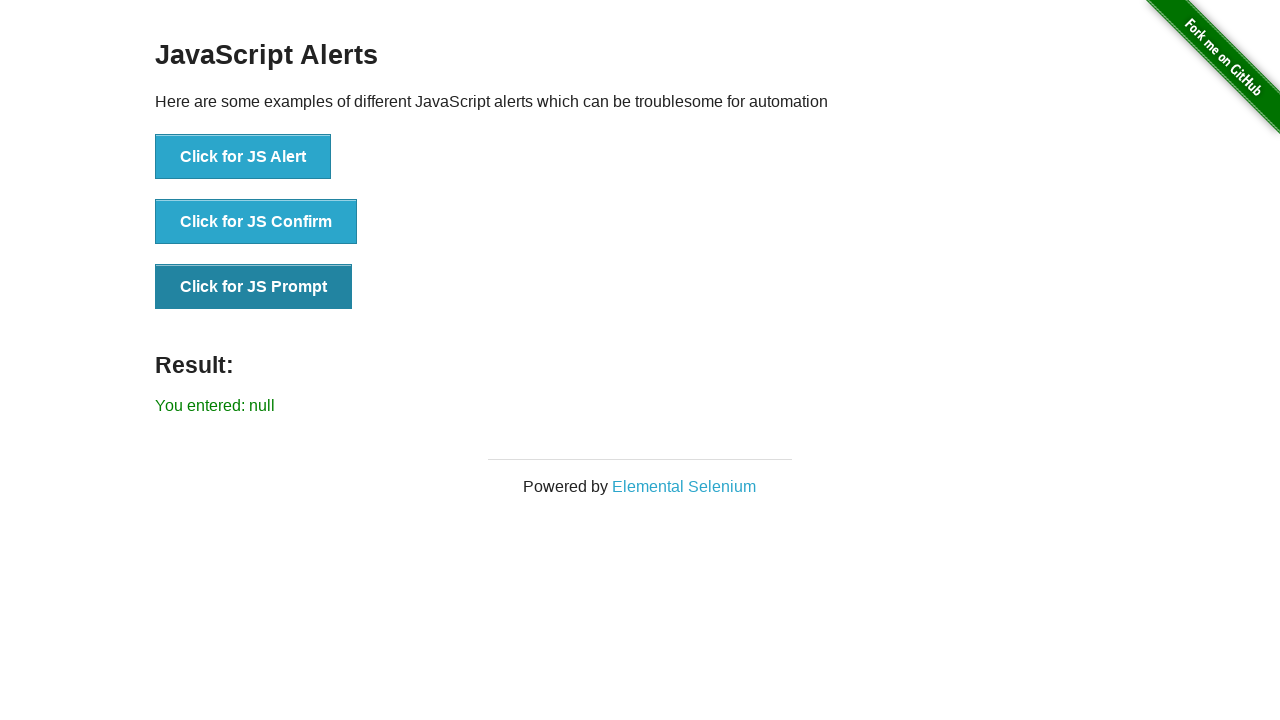

Verified result message shows 'You entered: null' after dismissing prompt
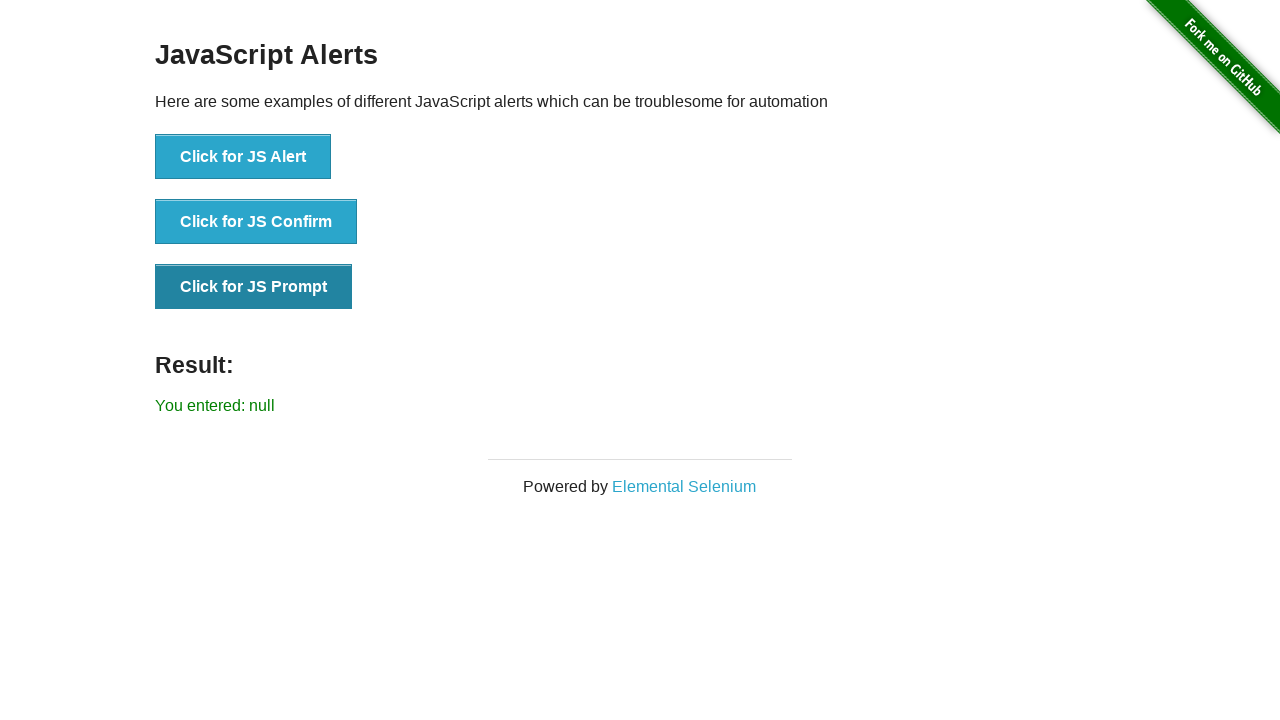

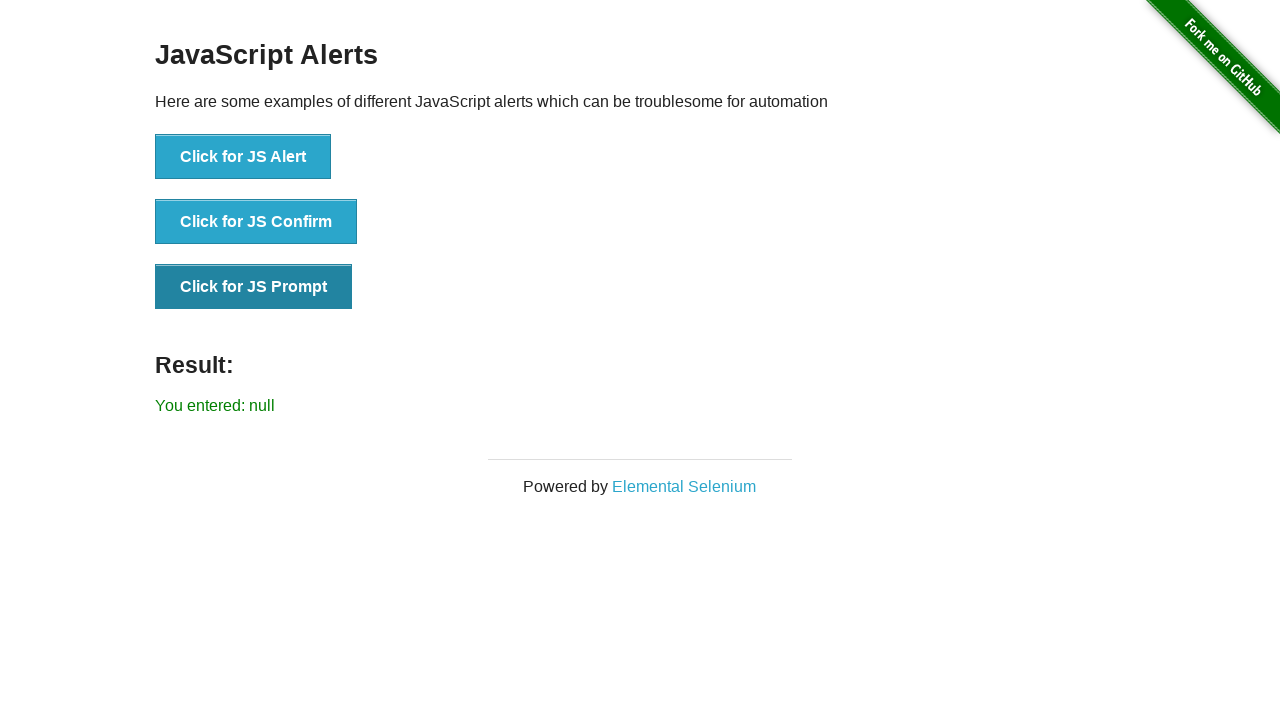